Tests filtering to display only completed items

Starting URL: https://demo.playwright.dev/todomvc

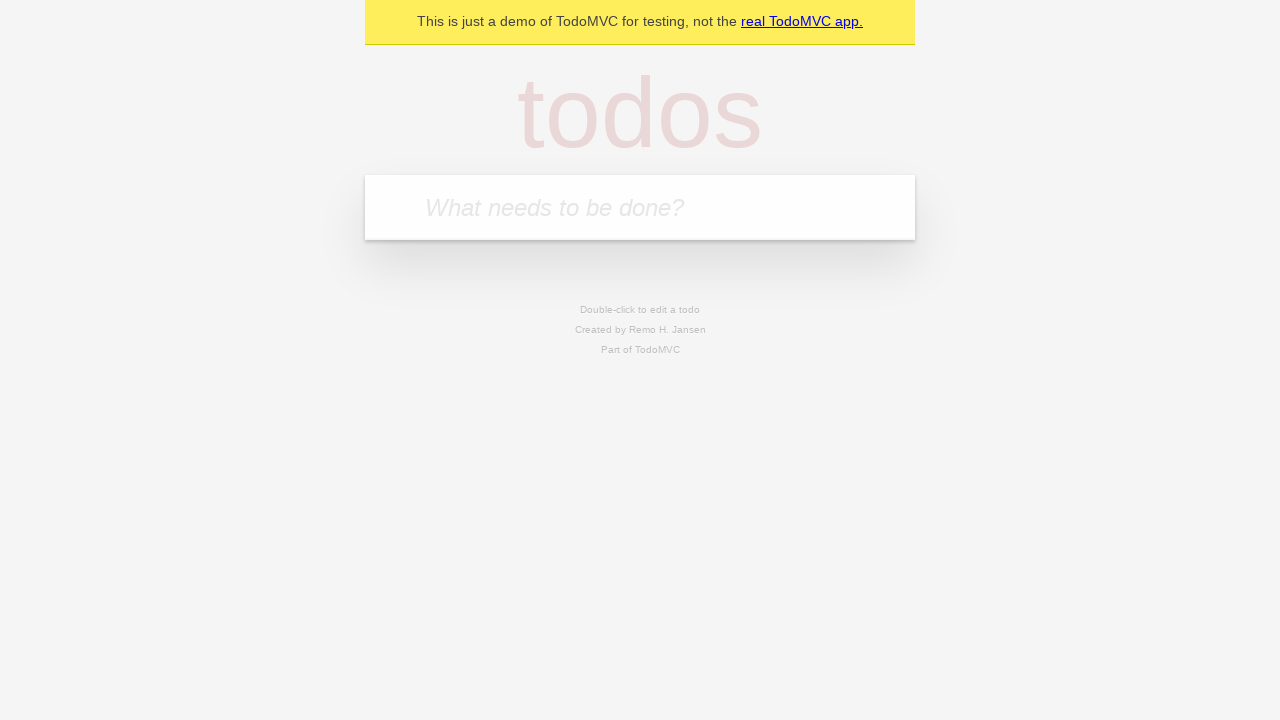

Filled new todo input with 'buy some cheese' on .new-todo
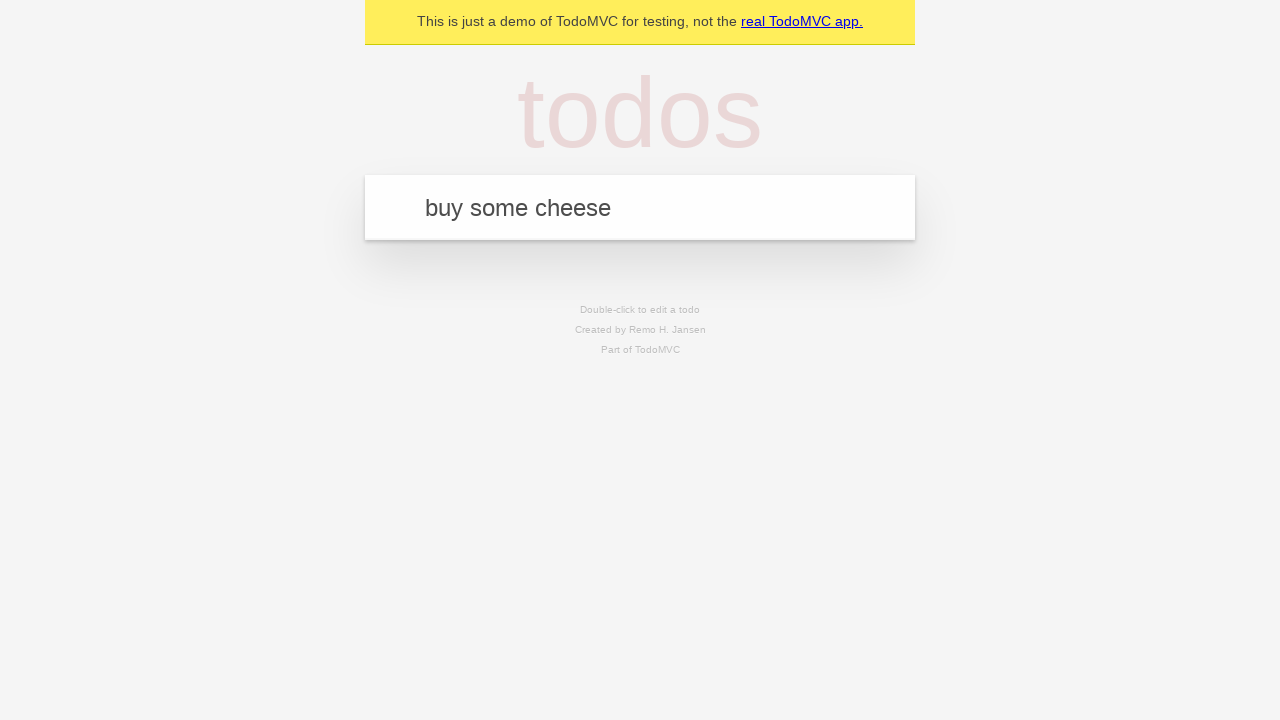

Pressed Enter to add first todo 'buy some cheese' on .new-todo
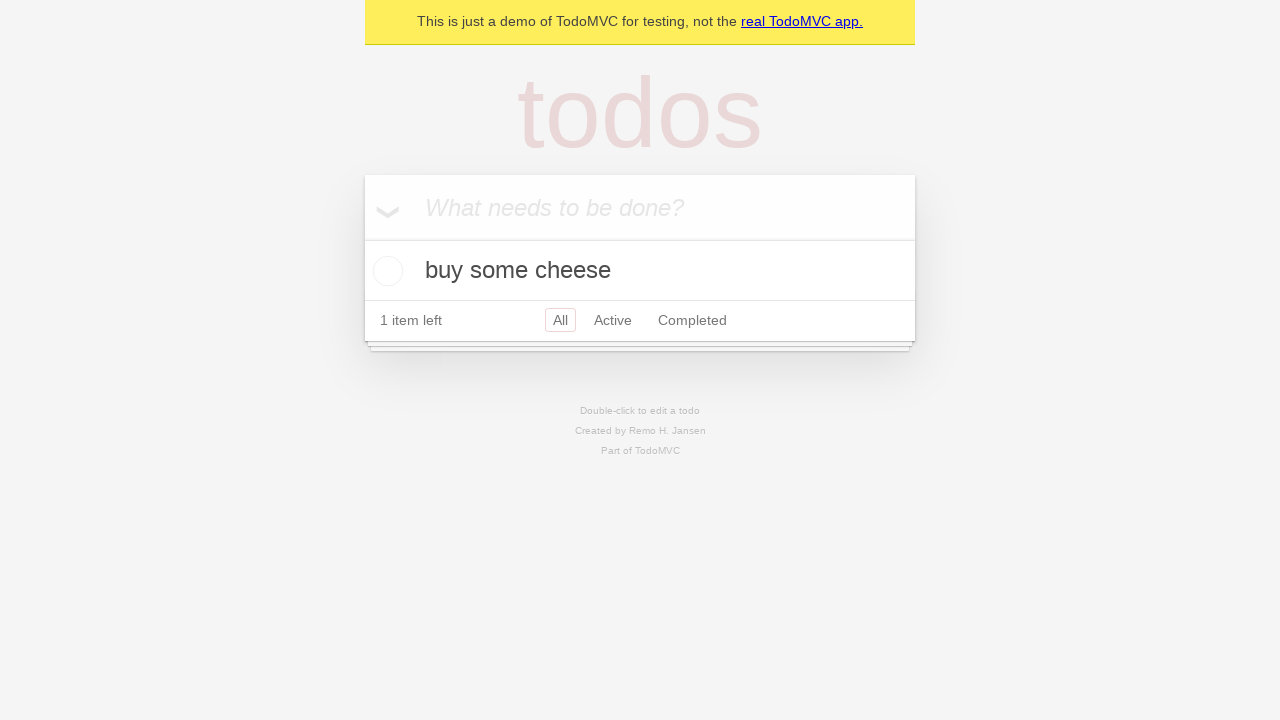

Filled new todo input with 'feed the cat' on .new-todo
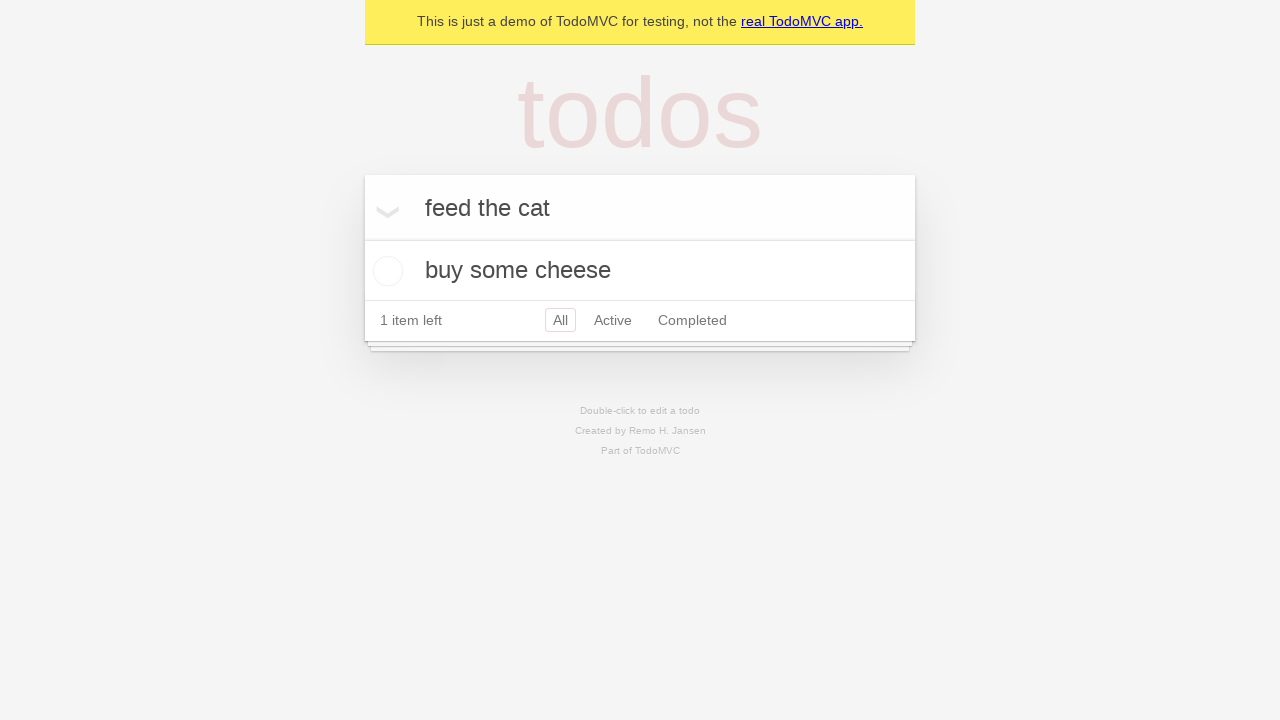

Pressed Enter to add second todo 'feed the cat' on .new-todo
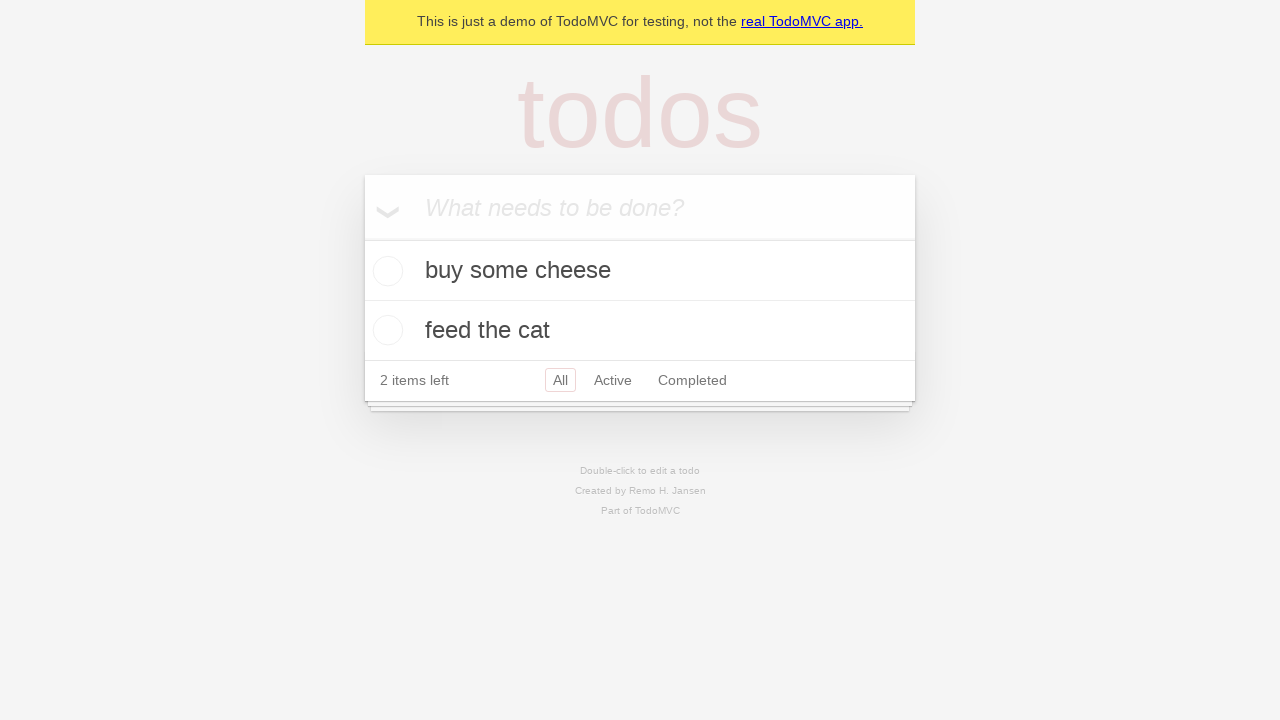

Filled new todo input with 'book a doctors appointment' on .new-todo
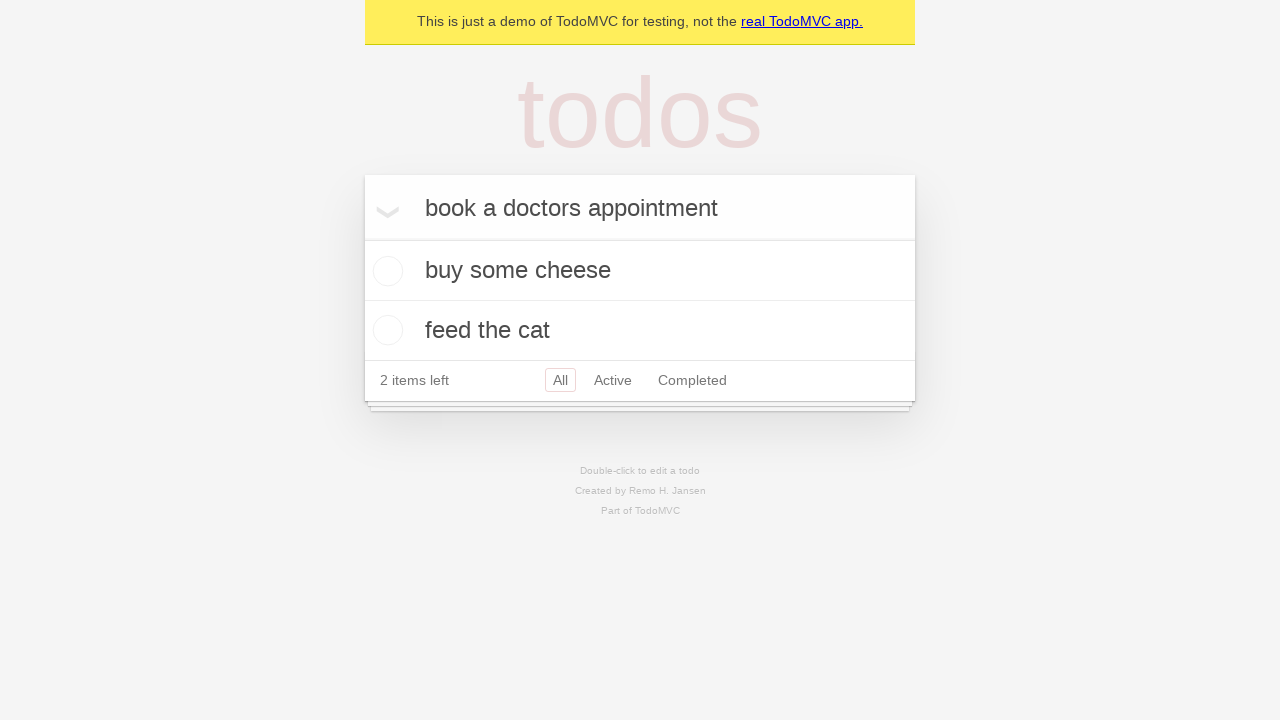

Pressed Enter to add third todo 'book a doctors appointment' on .new-todo
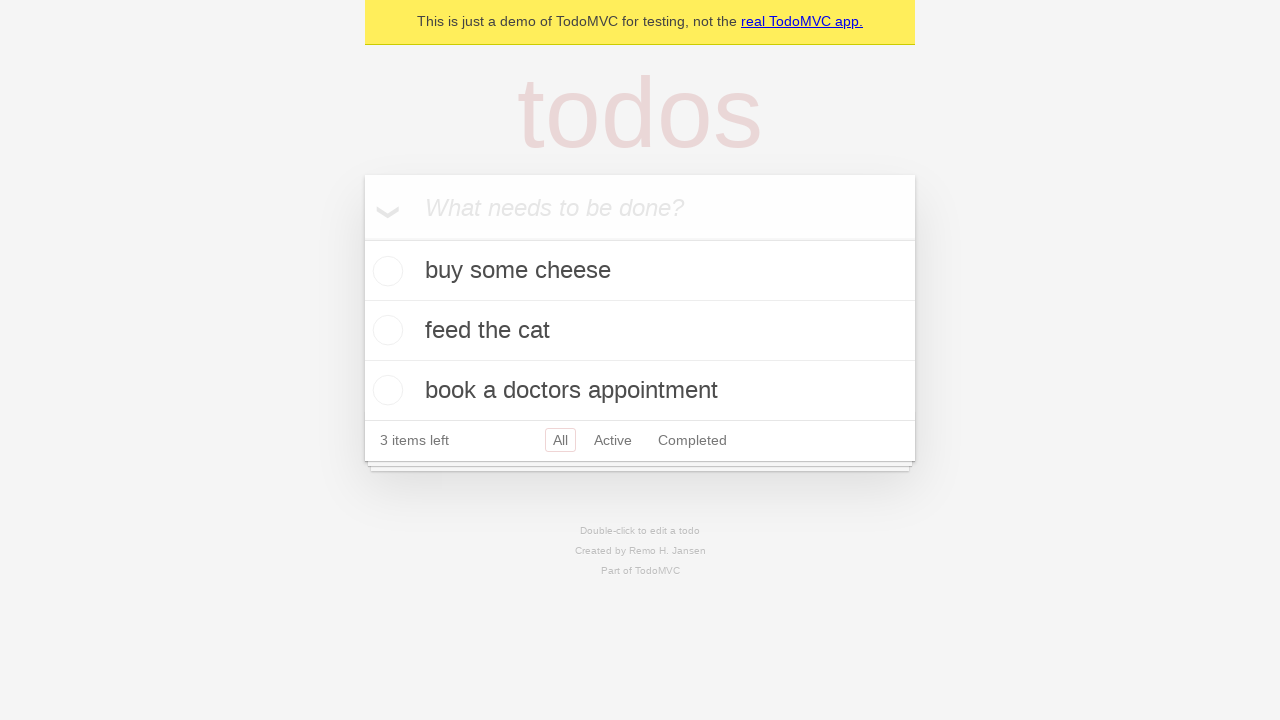

Checked the second todo item 'feed the cat' at (385, 330) on .todo-list li .toggle >> nth=1
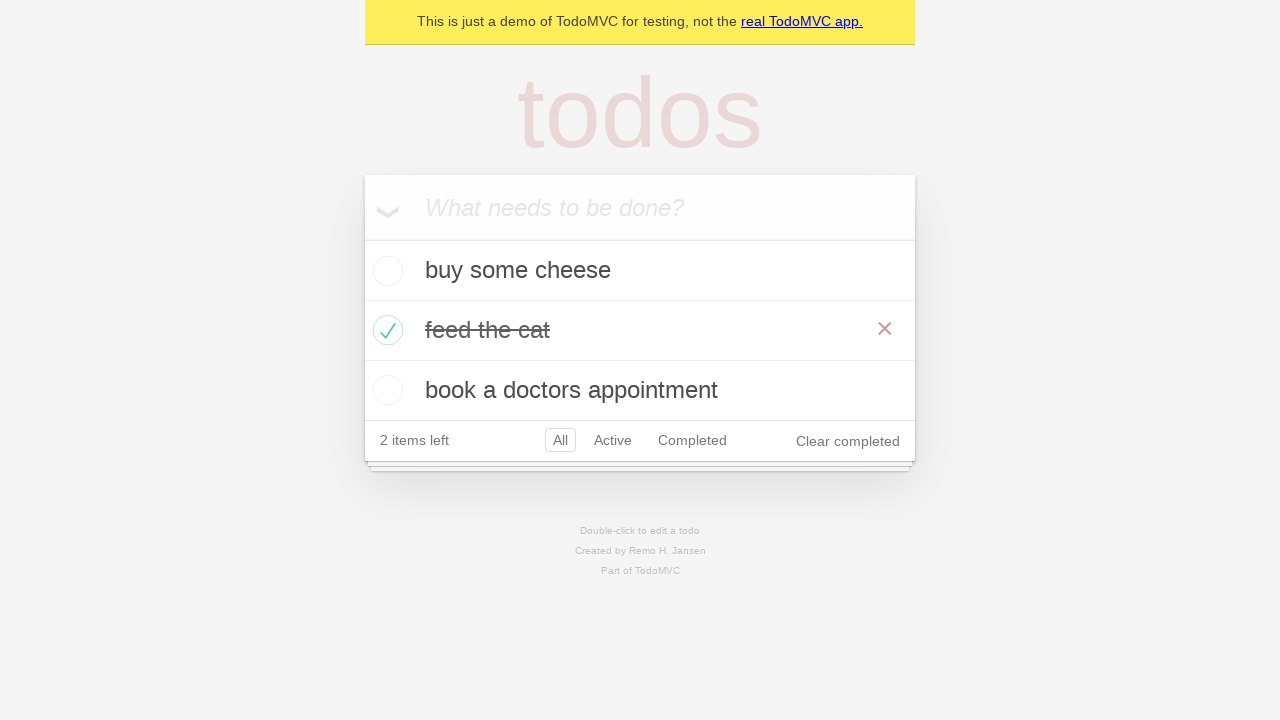

Clicked the Completed filter to display only completed items at (692, 440) on .filters >> text=Completed
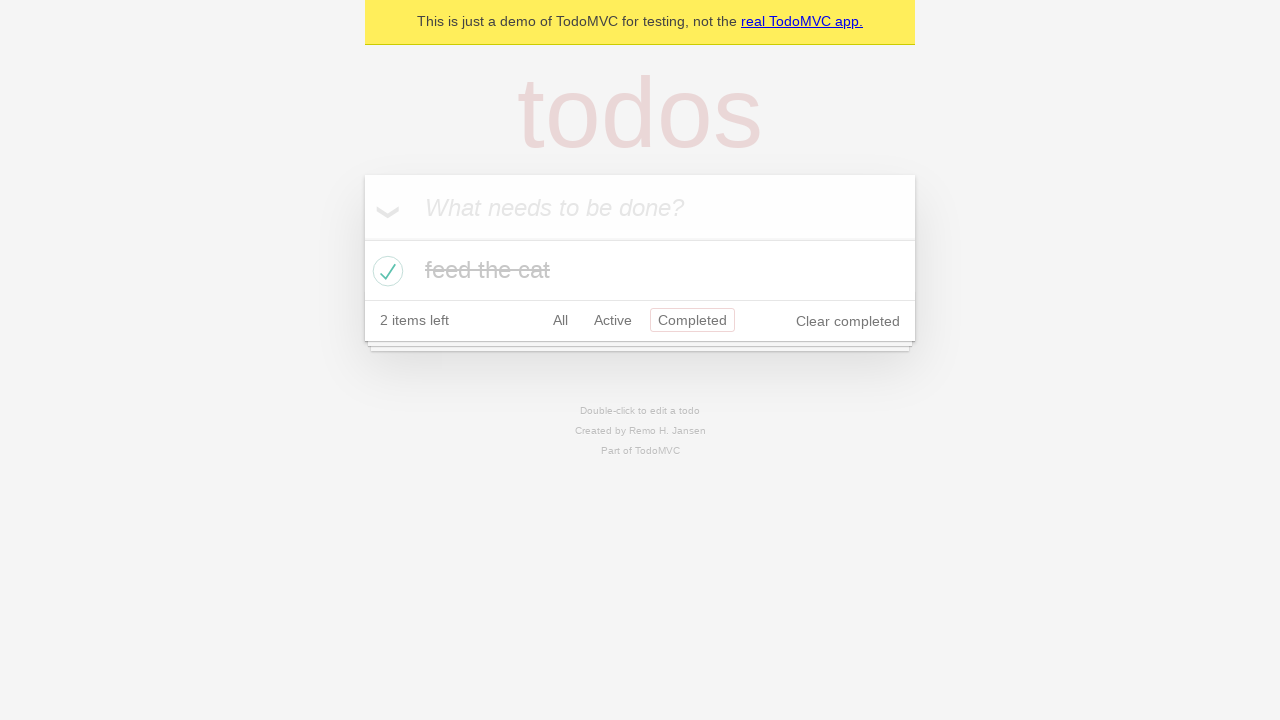

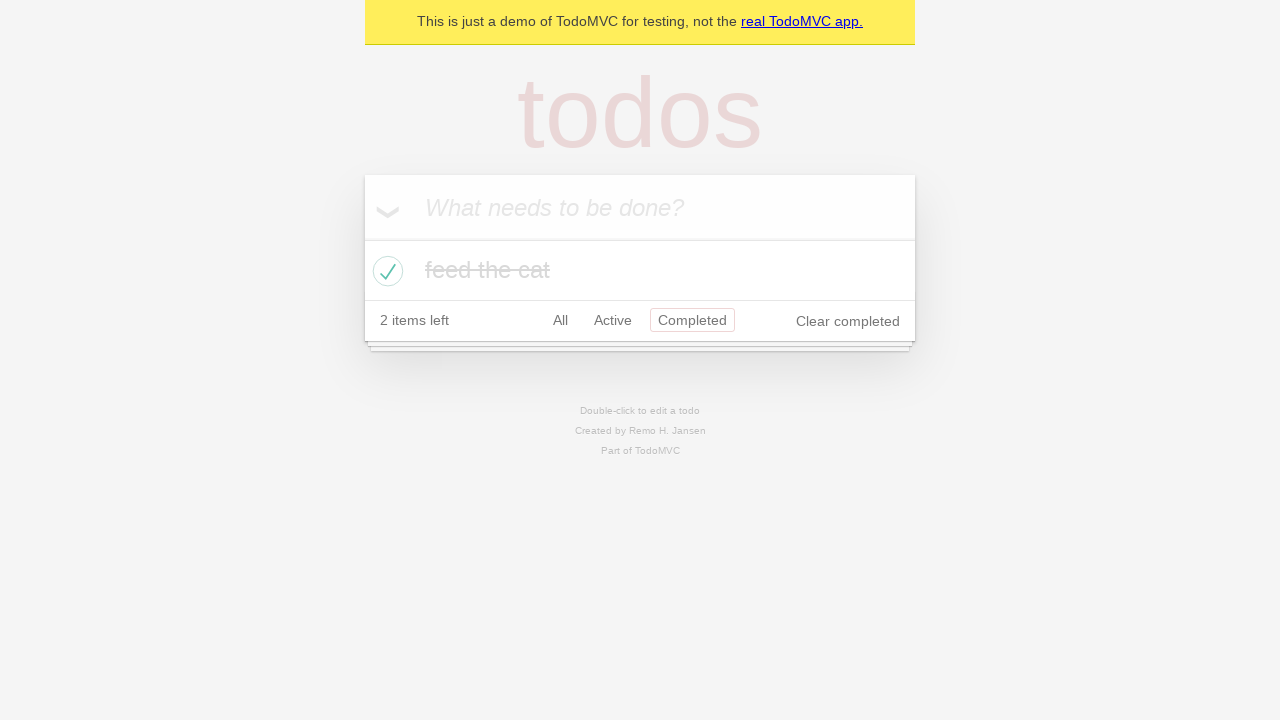